Tests JavaScript alert handling by triggering different types of alerts (simple and confirmation) and interacting with them

Starting URL: https://rahulshettyacademy.com/AutomationPractice/

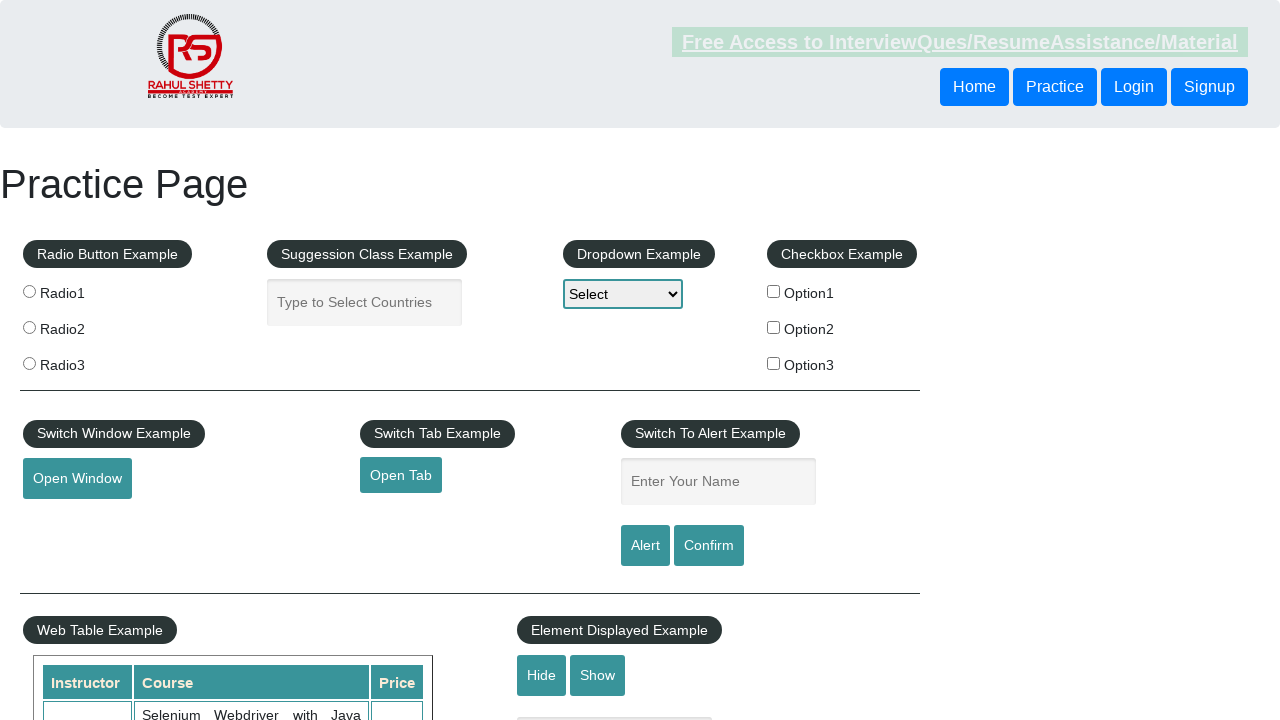

Filled name field with 'Ankit' on #name
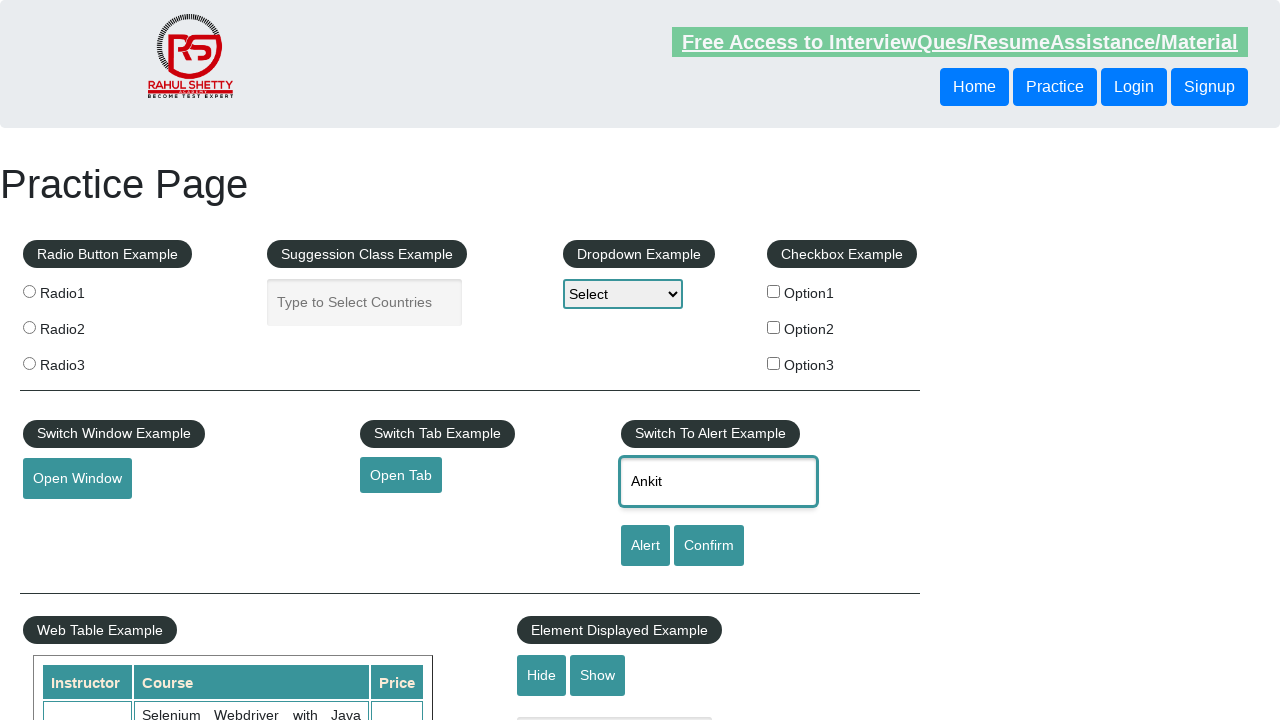

Clicked alert button at (645, 546) on #alertbtn
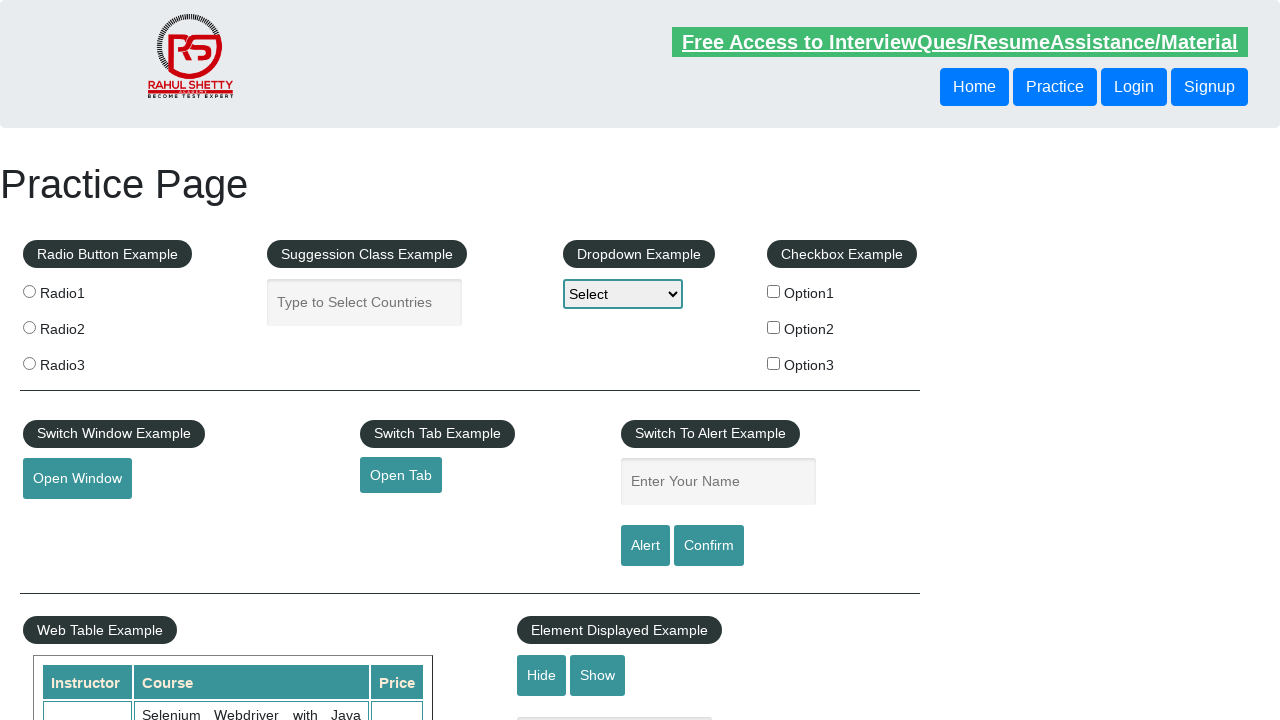

Accepted JavaScript alert dialog
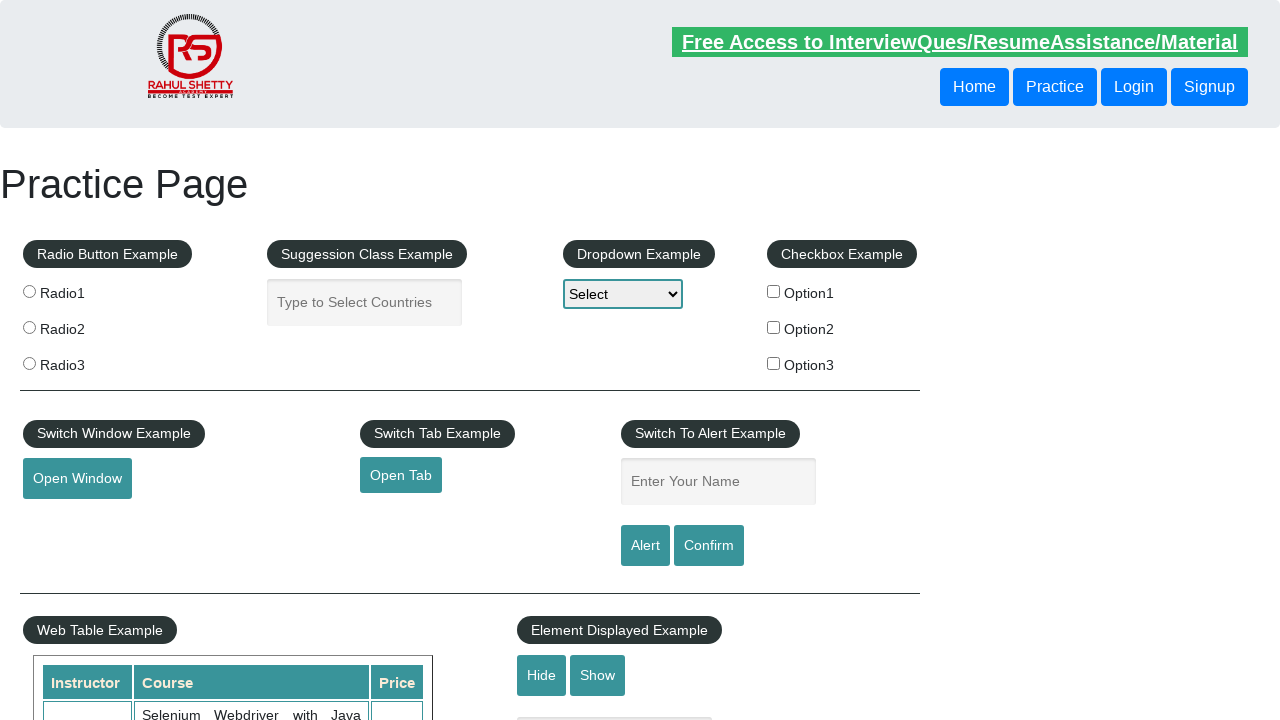

Clicked confirm button at (709, 546) on #confirmbtn
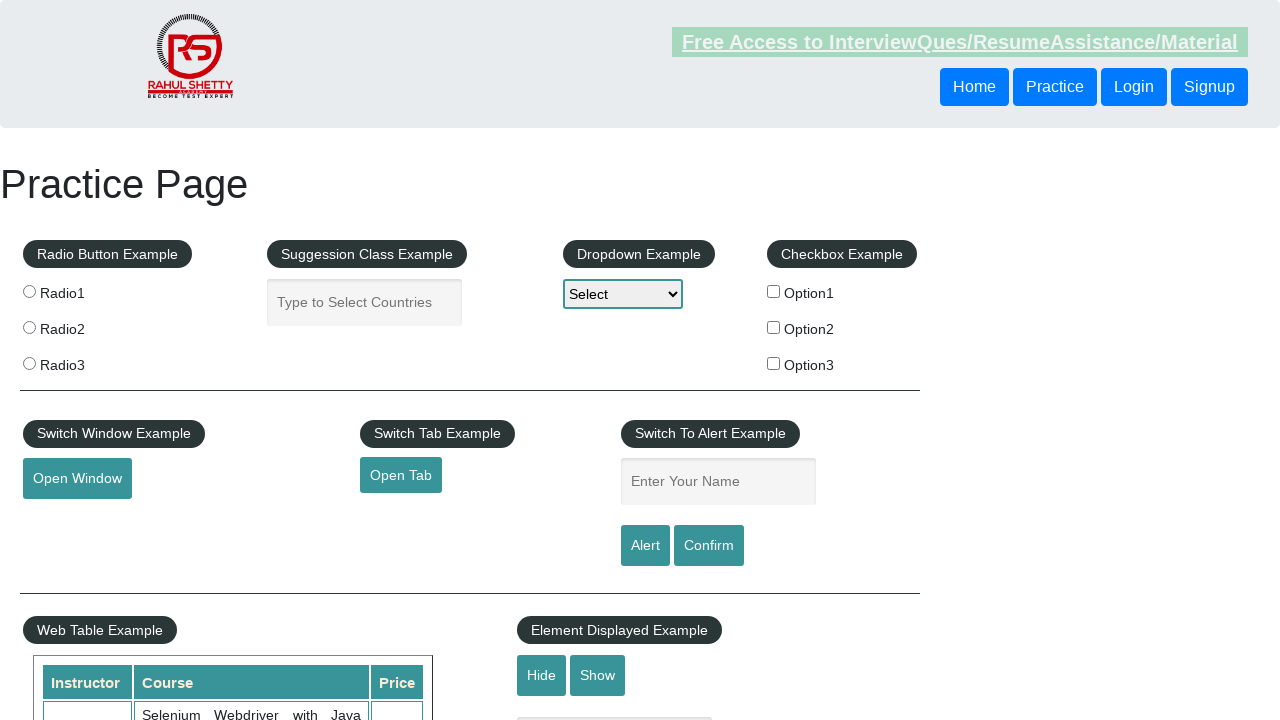

Dismissed confirmation dialog
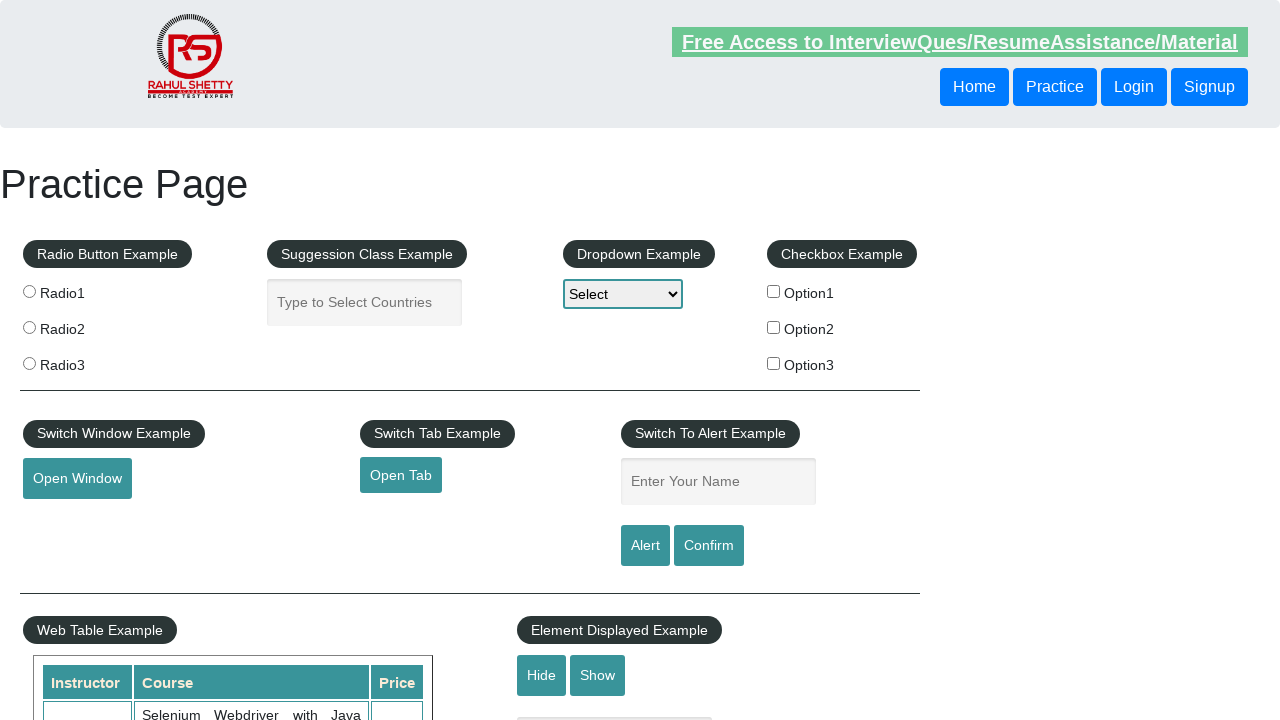

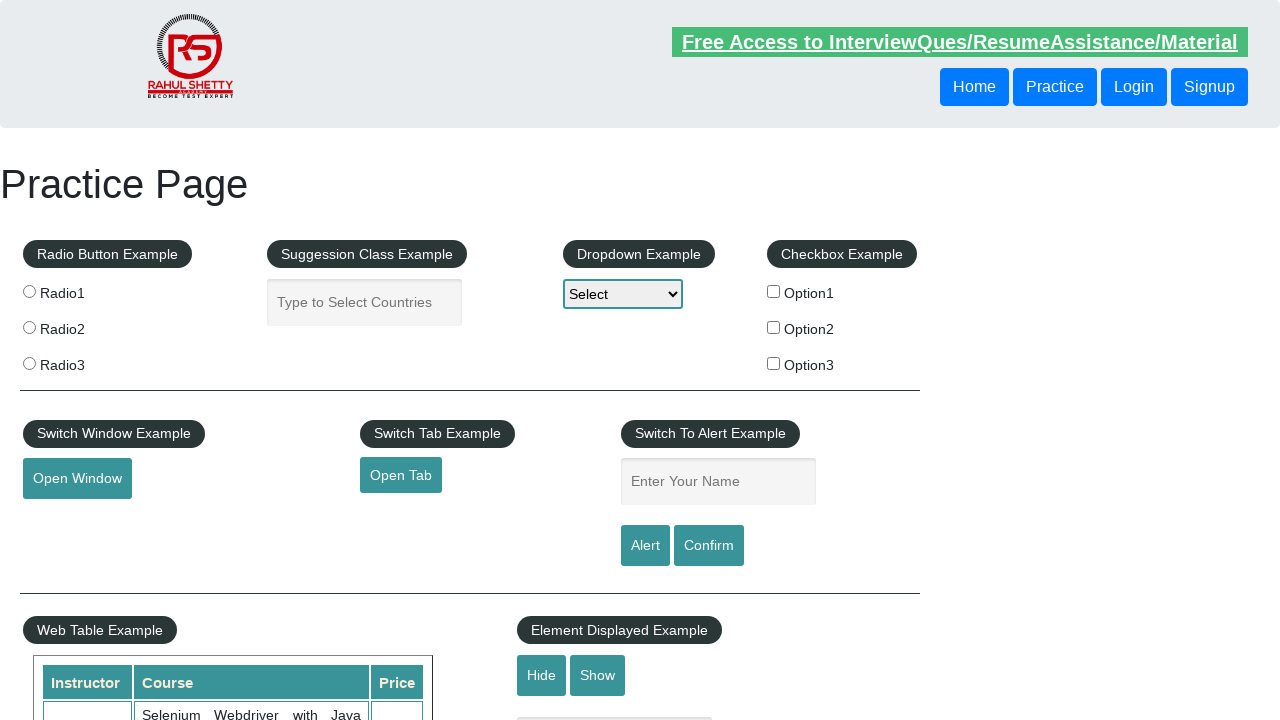